Tests checkbox and radio button selection states by clicking them and verifying their checked status

Starting URL: https://automationfc.github.io/basic-form/index.html

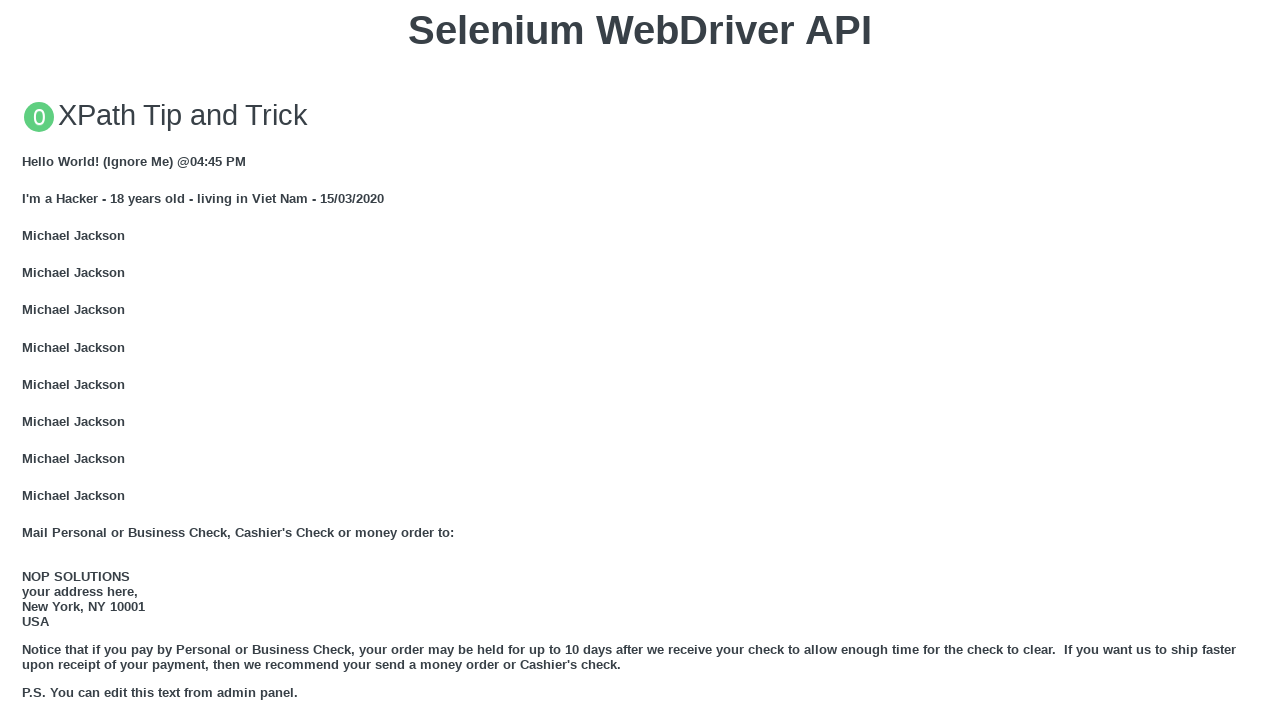

Clicked 'Under 18' radio button at (28, 360) on xpath=//input[@id='under_18']
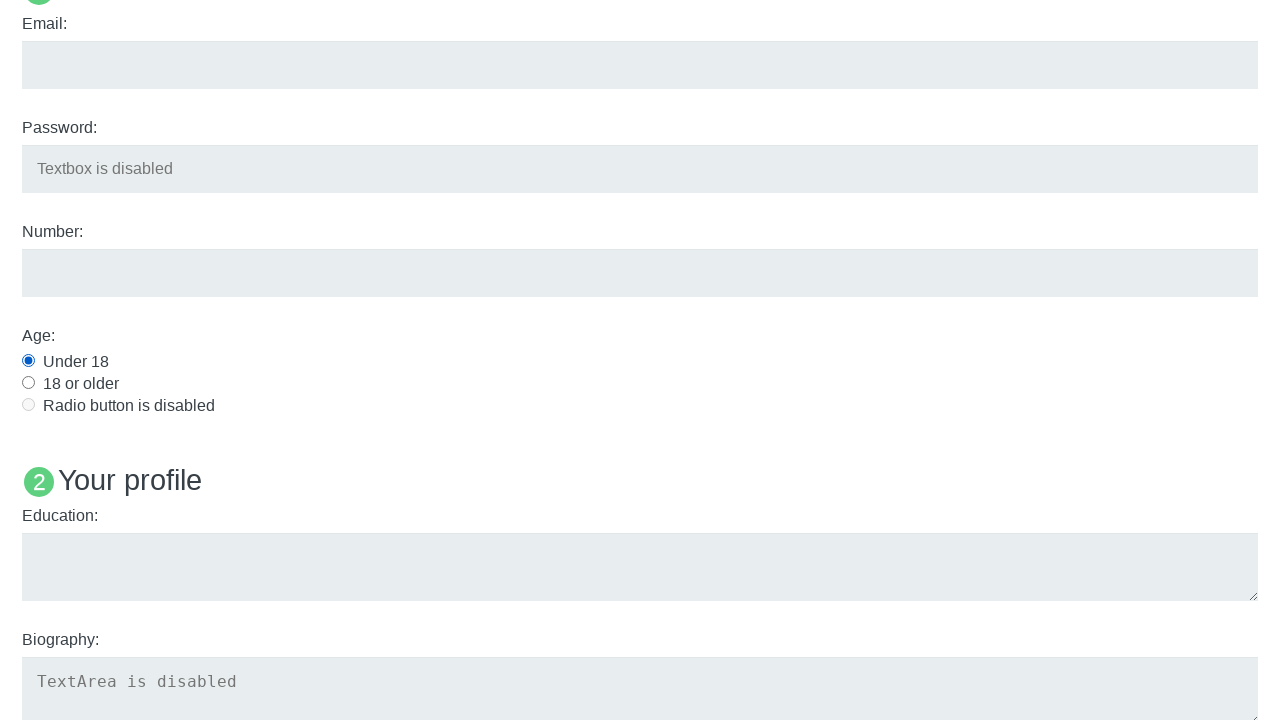

Clicked 'Development' checkbox at (28, 361) on xpath=//input[@id='development']
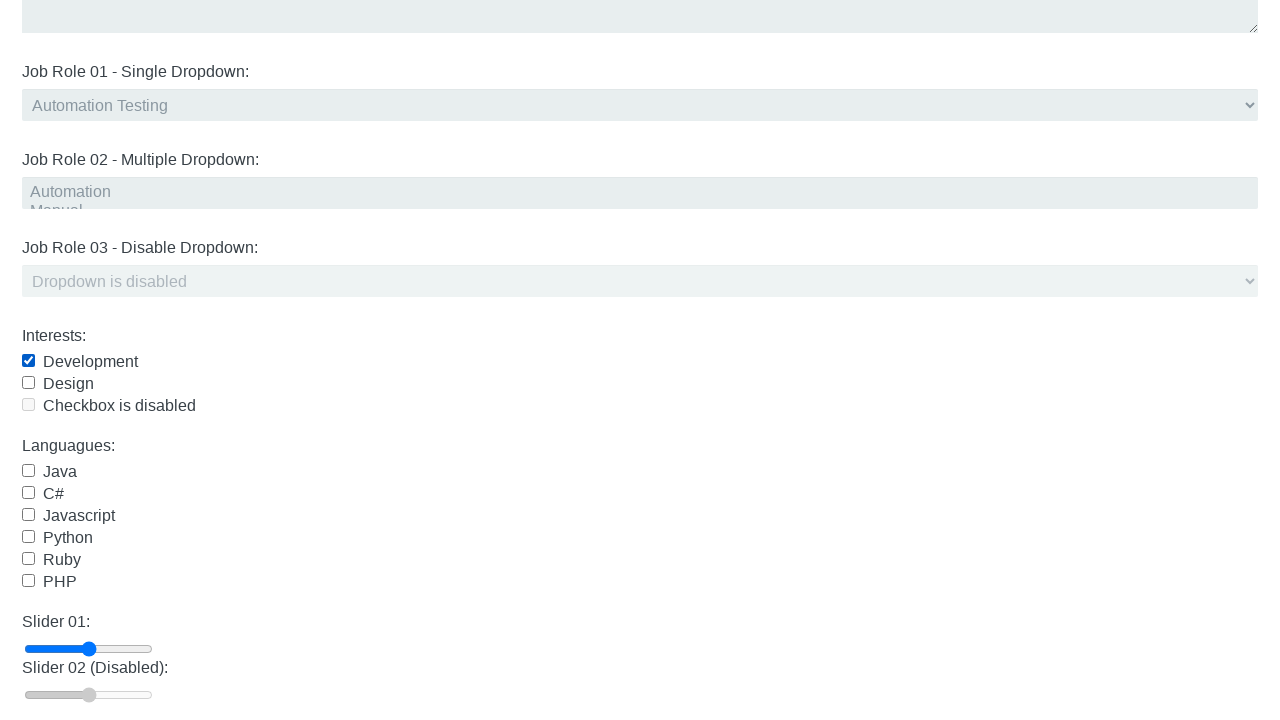

Verified 'Under 18' radio button is checked
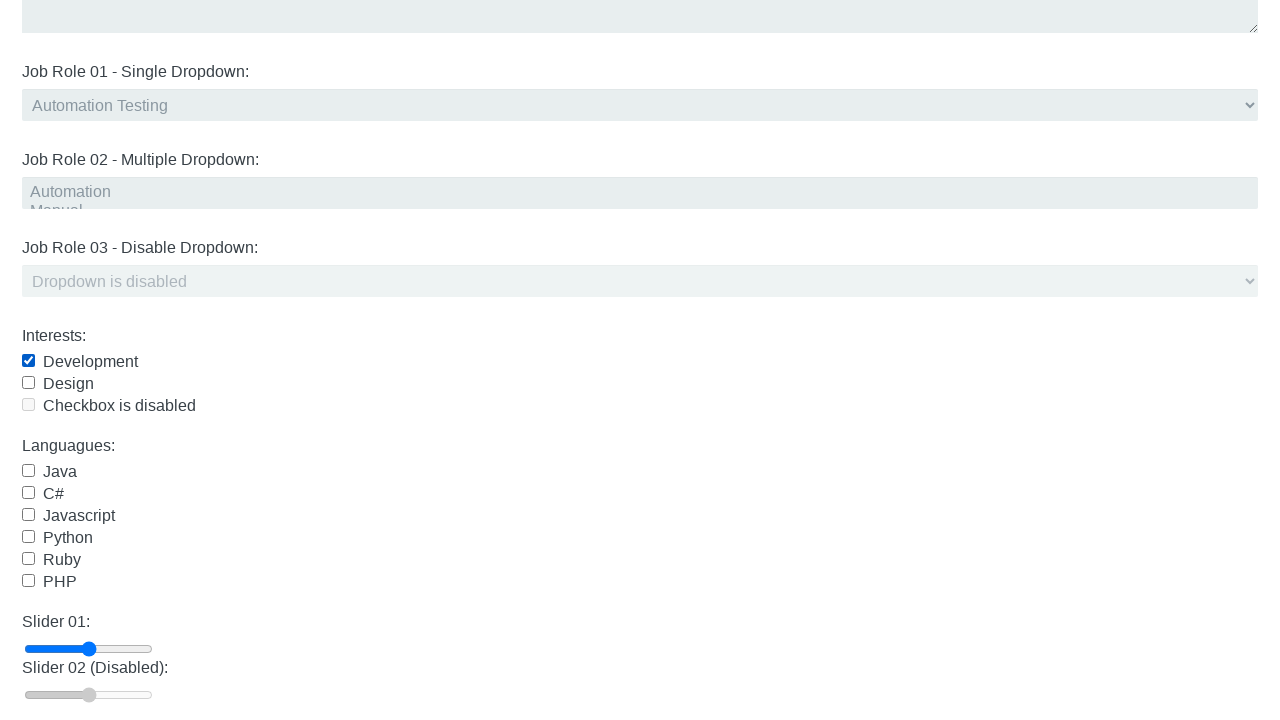

Verified 'Development' checkbox is checked
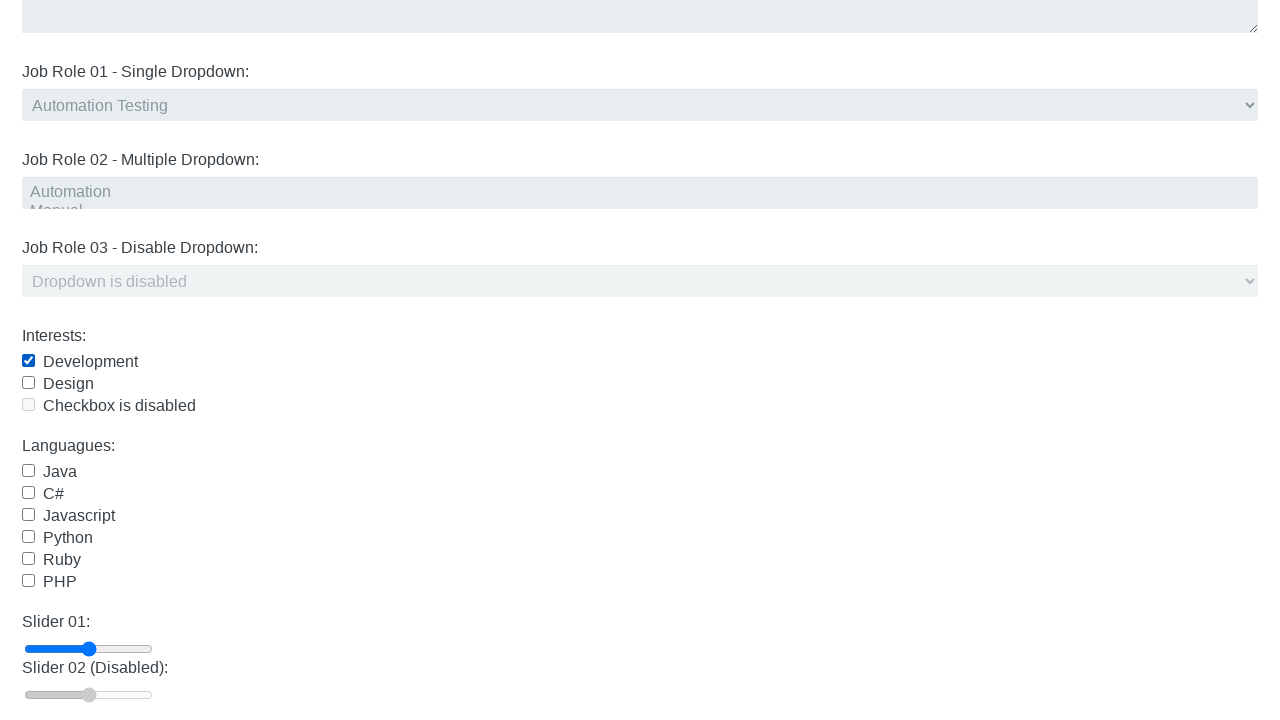

Clicked 'Development' checkbox again to uncheck it at (28, 361) on xpath=//input[@id='development']
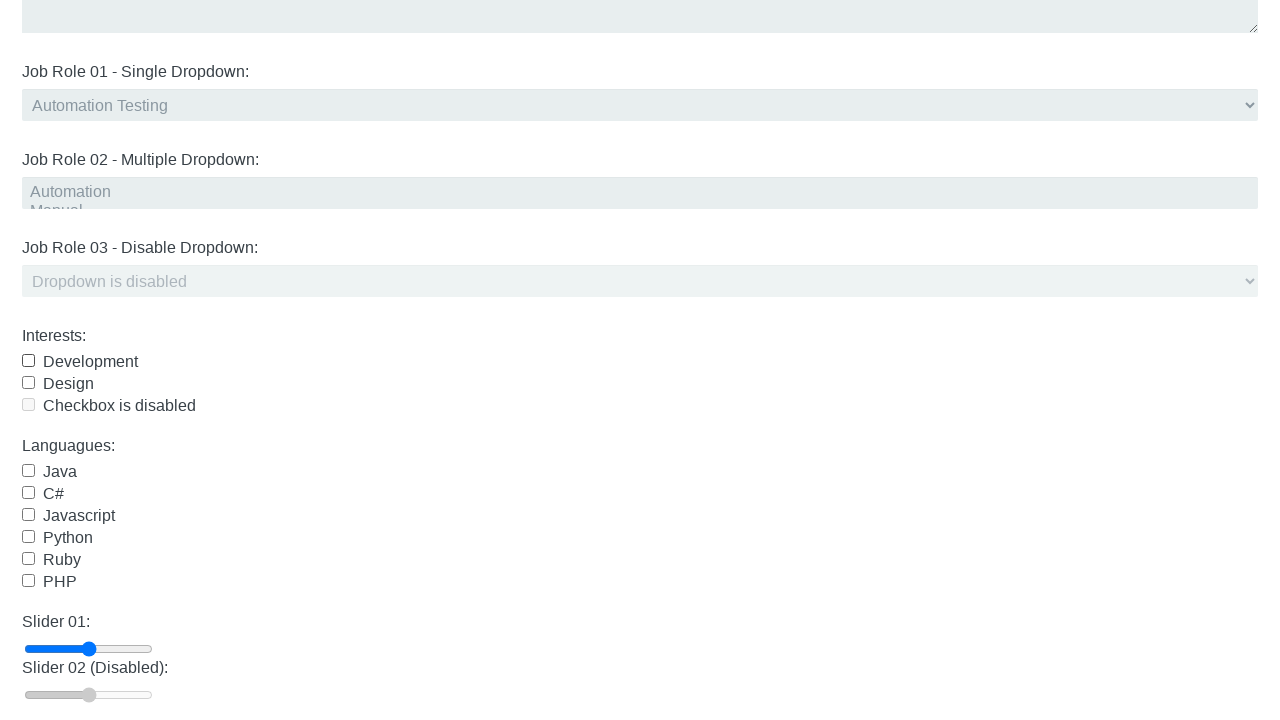

Verified 'Development' checkbox is now unchecked
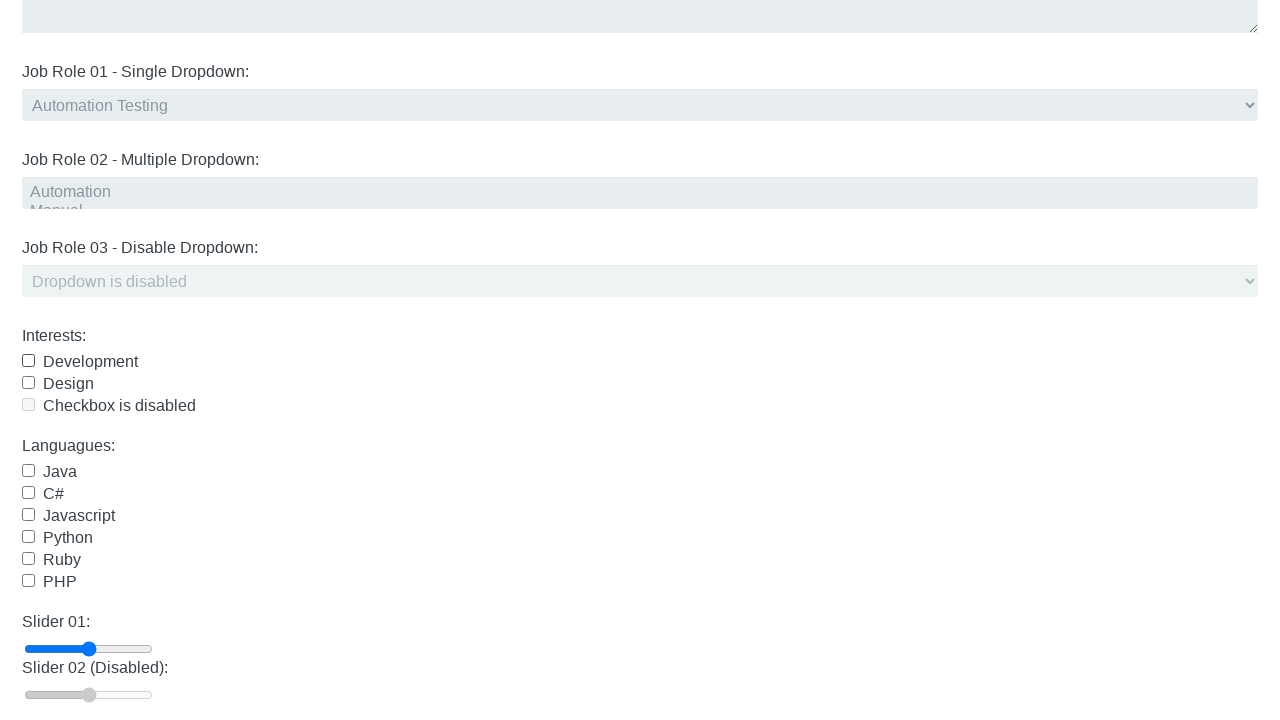

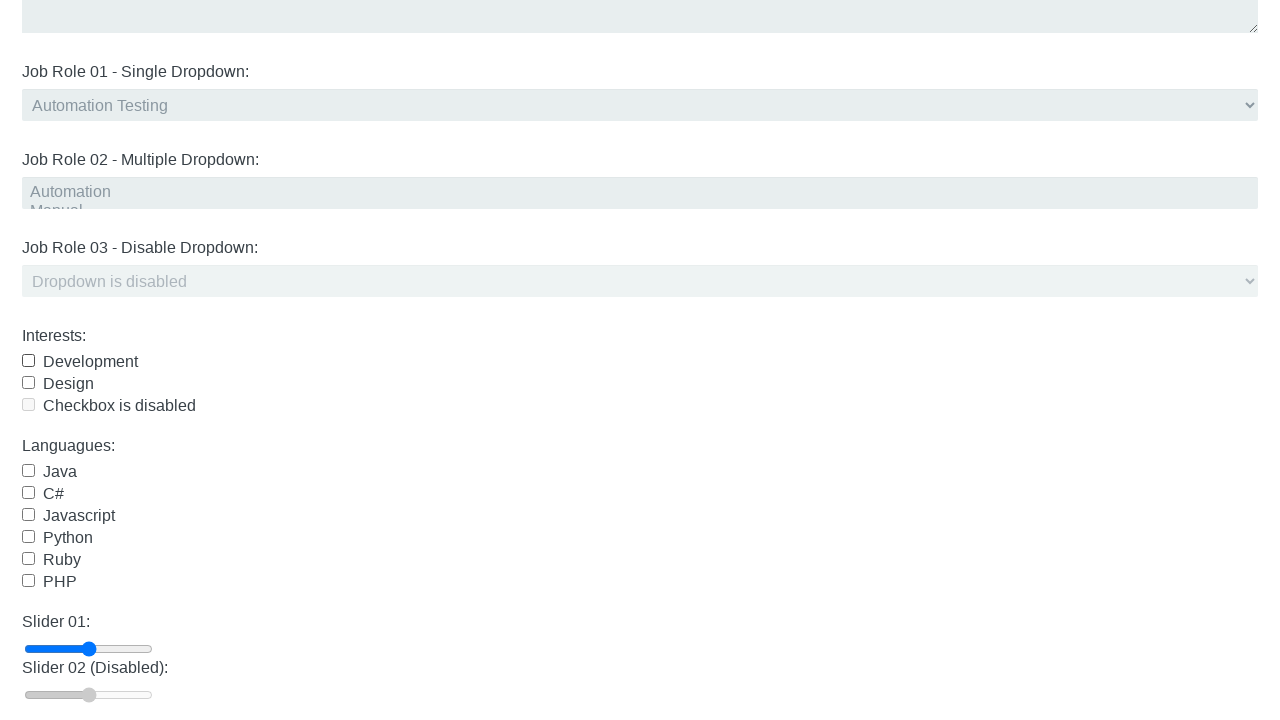